Tests the display property of various form elements including email textbox, checkboxes, text areas, and text elements

Starting URL: https://automationfc.github.io/basic-form/index.html

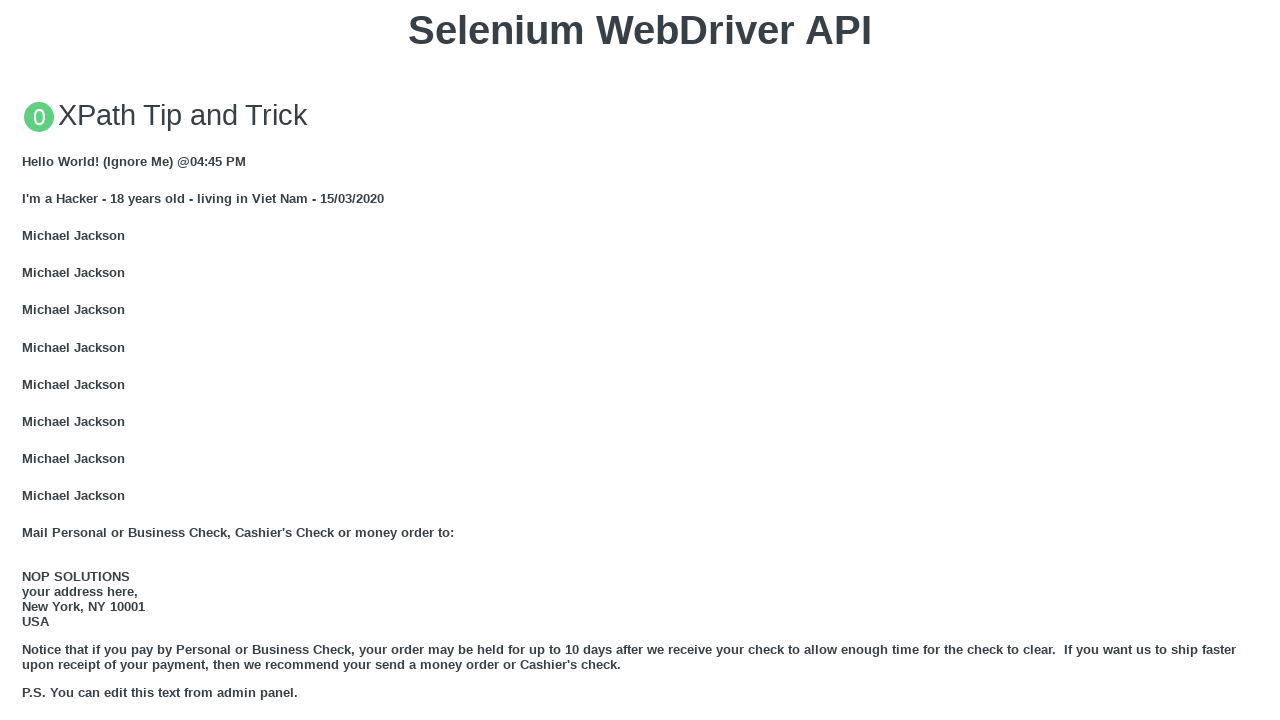

Filled email textbox with 'nhuong183@gmail.com' on xpath=//input[@id='email']
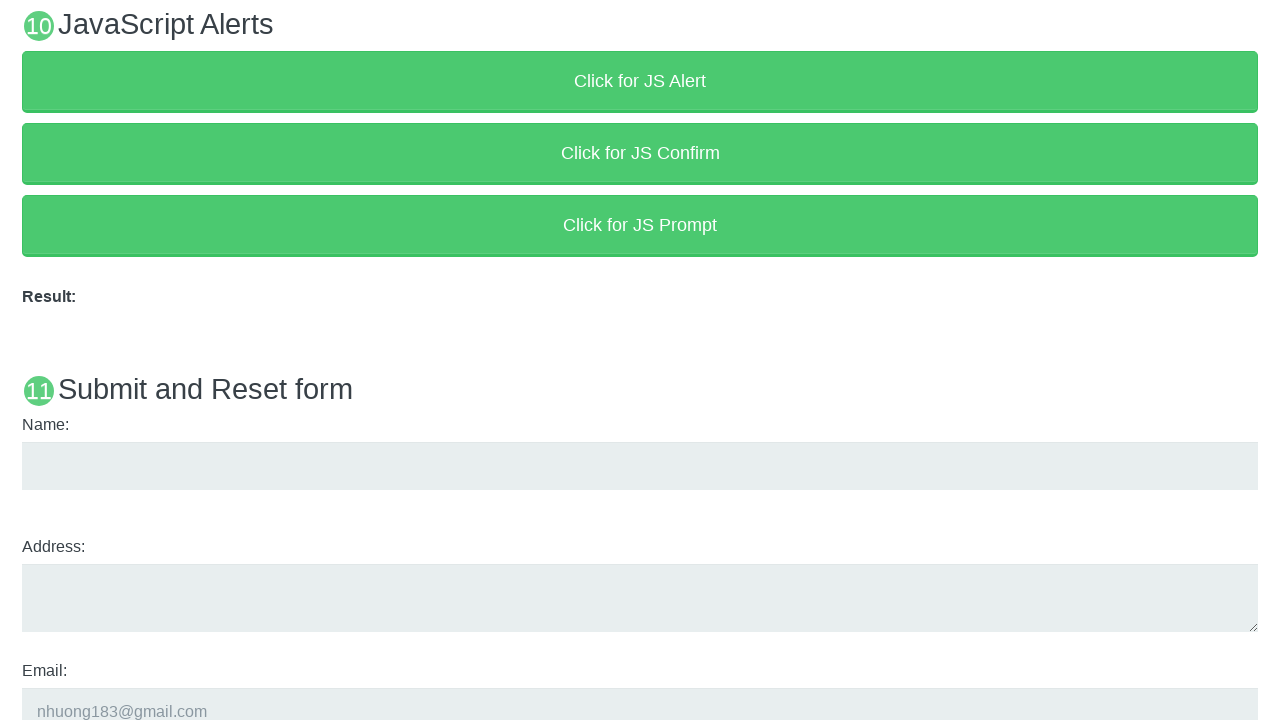

Checked visibility of age under 18 checkbox
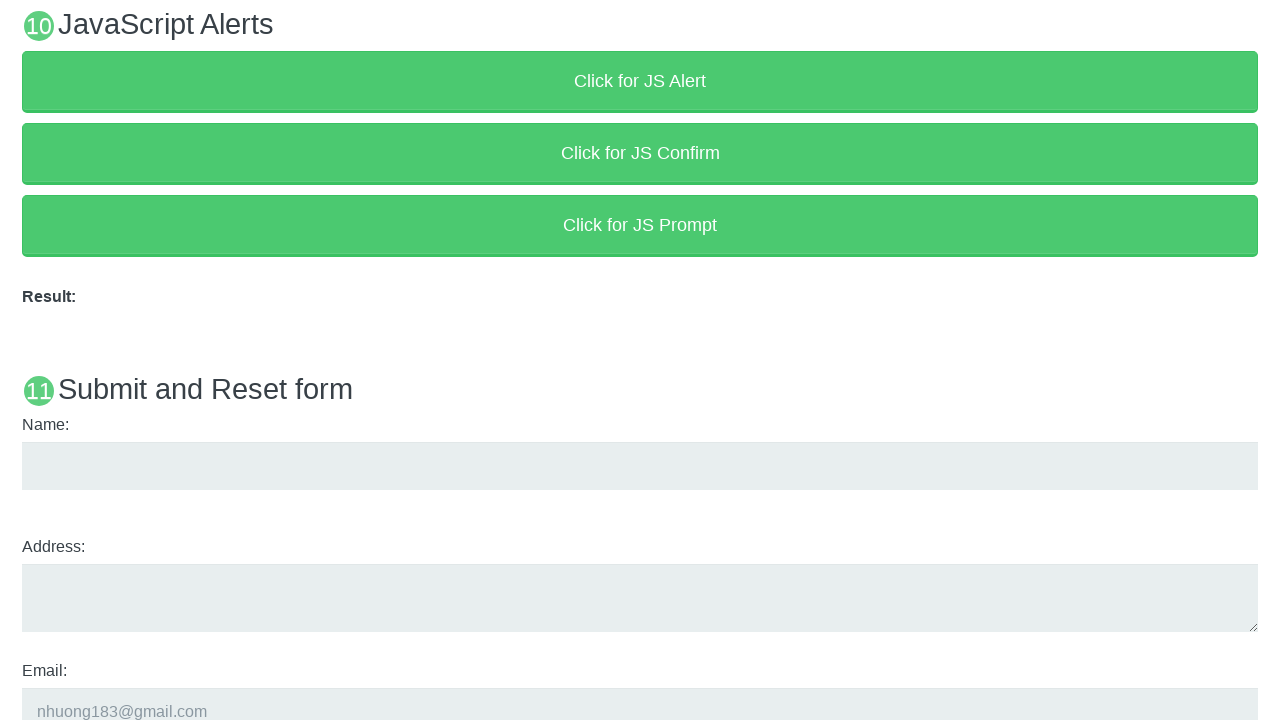

Checked visibility of education textarea
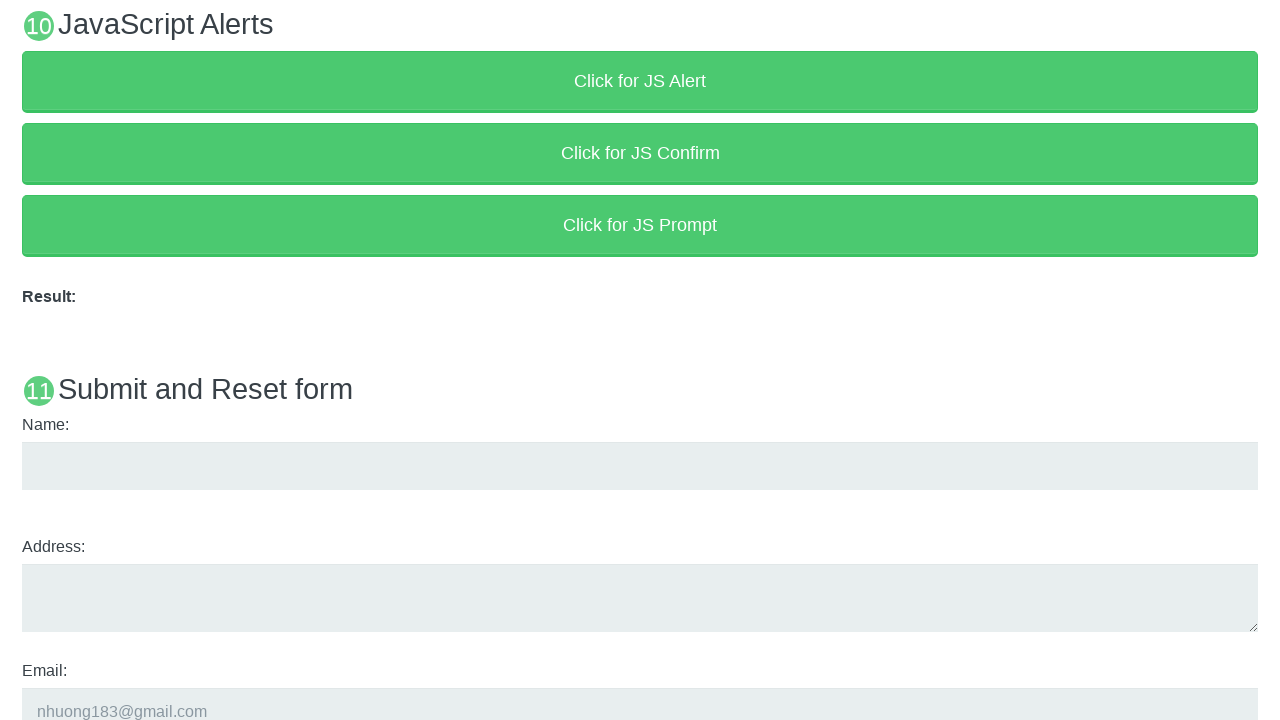

Checked visibility of User5 text element
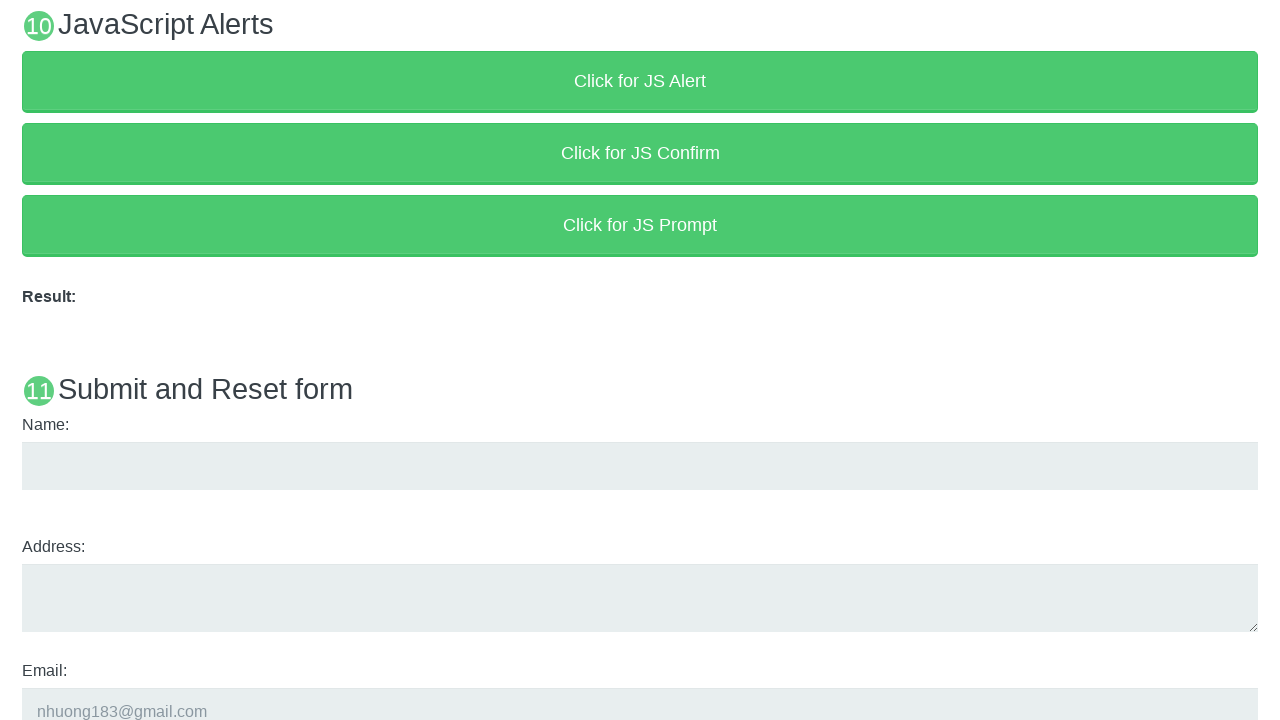

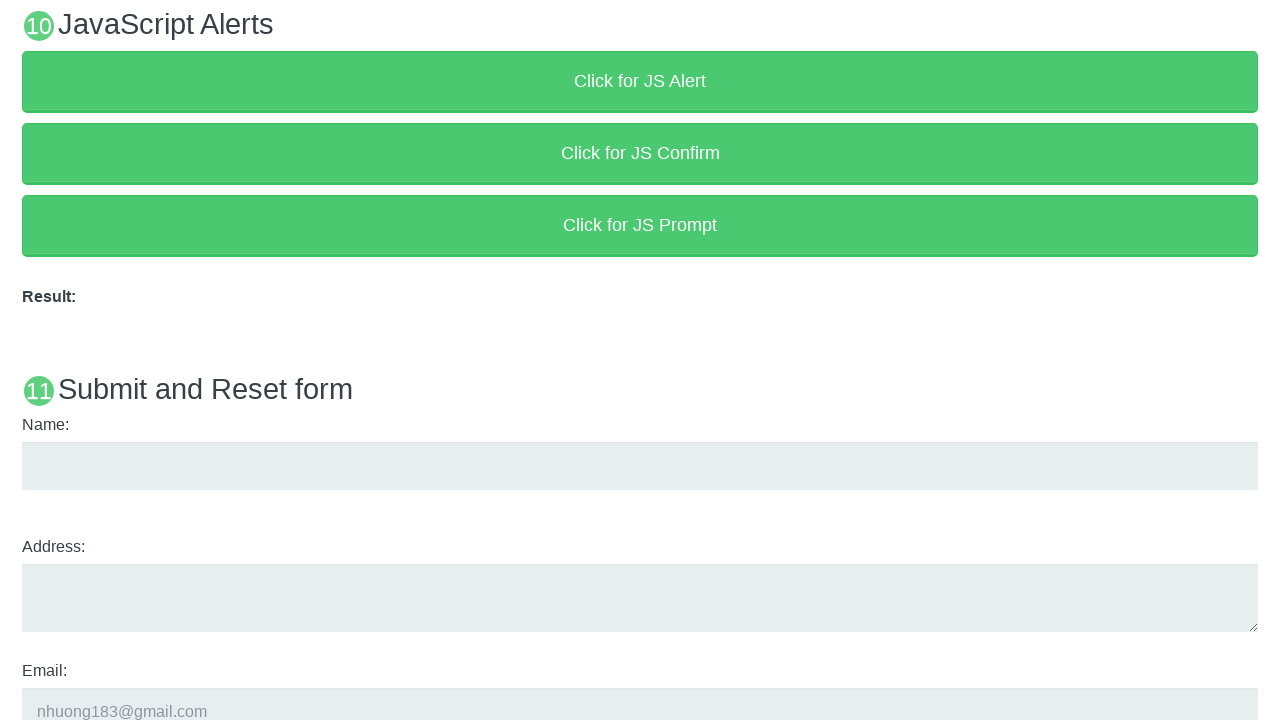